Tests clearing the textarea field after entering text

Starting URL: https://bonigarcia.dev/selenium-webdriver-java/web-form.html

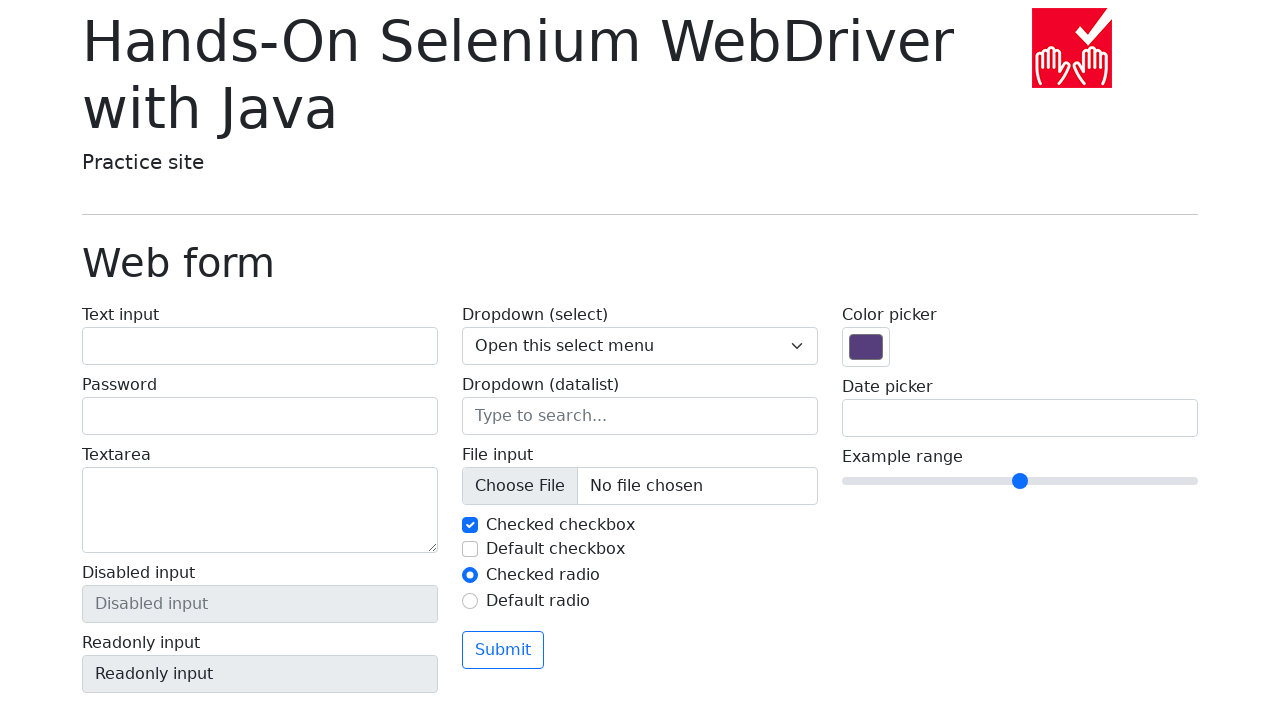

Filled textarea field with test text 'Some test text to be cleared' on textarea[name='my-textarea']
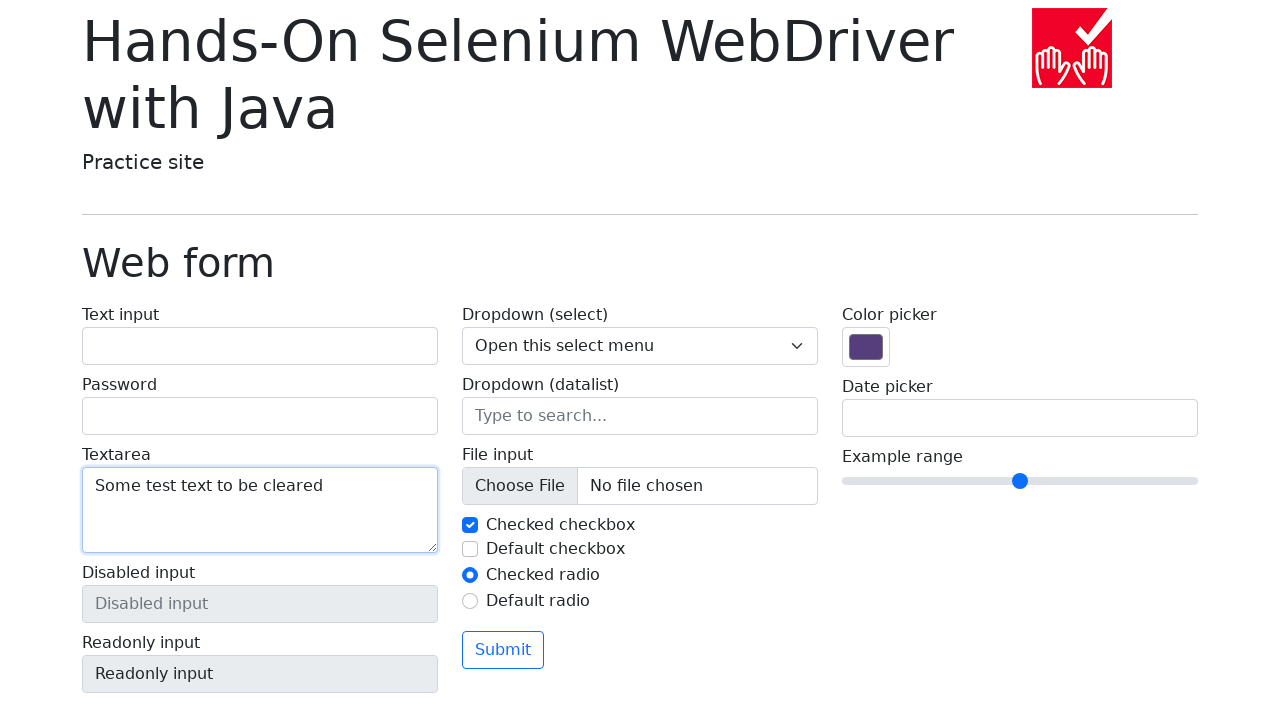

Cleared textarea field by filling with empty string on textarea[name='my-textarea']
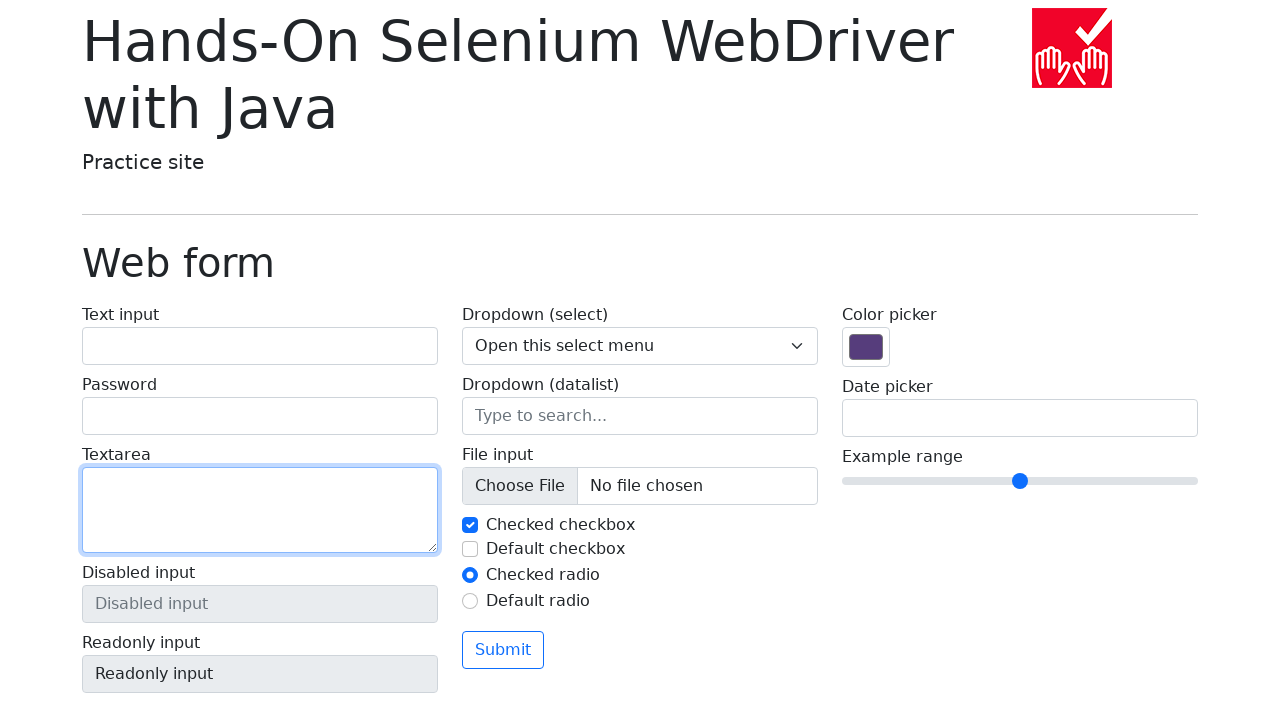

Verified textarea field is empty - assertion passed
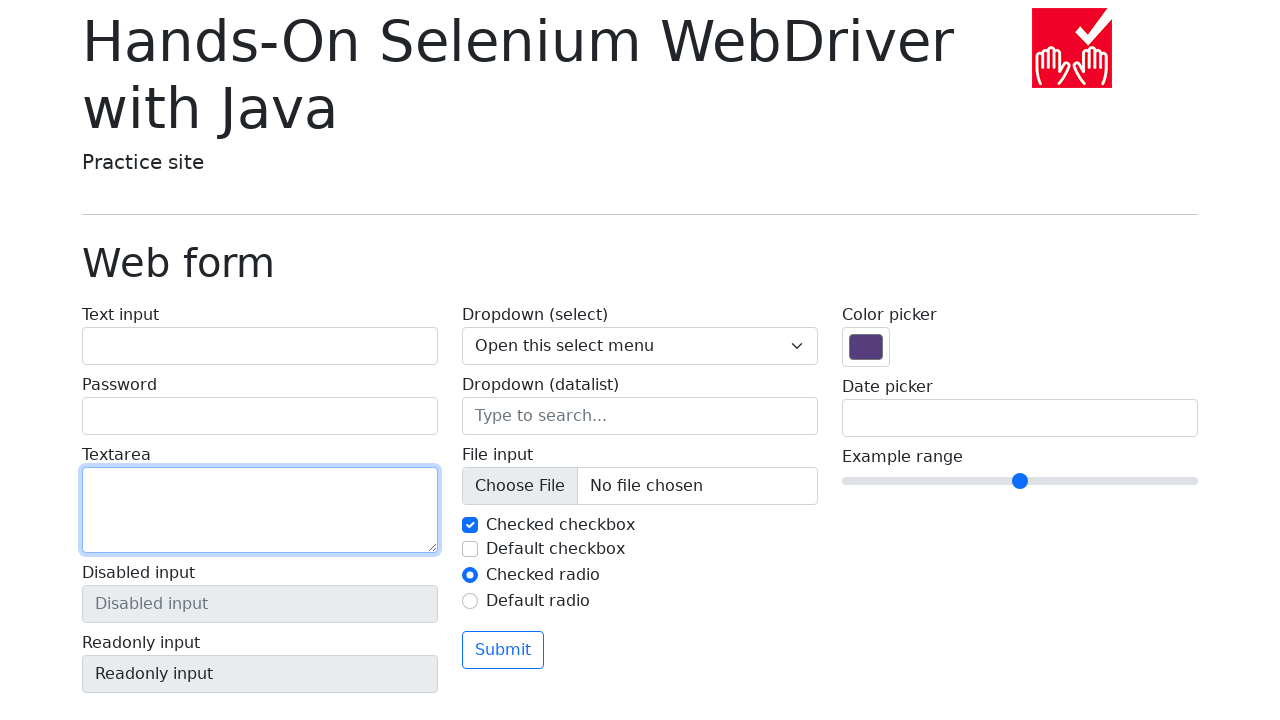

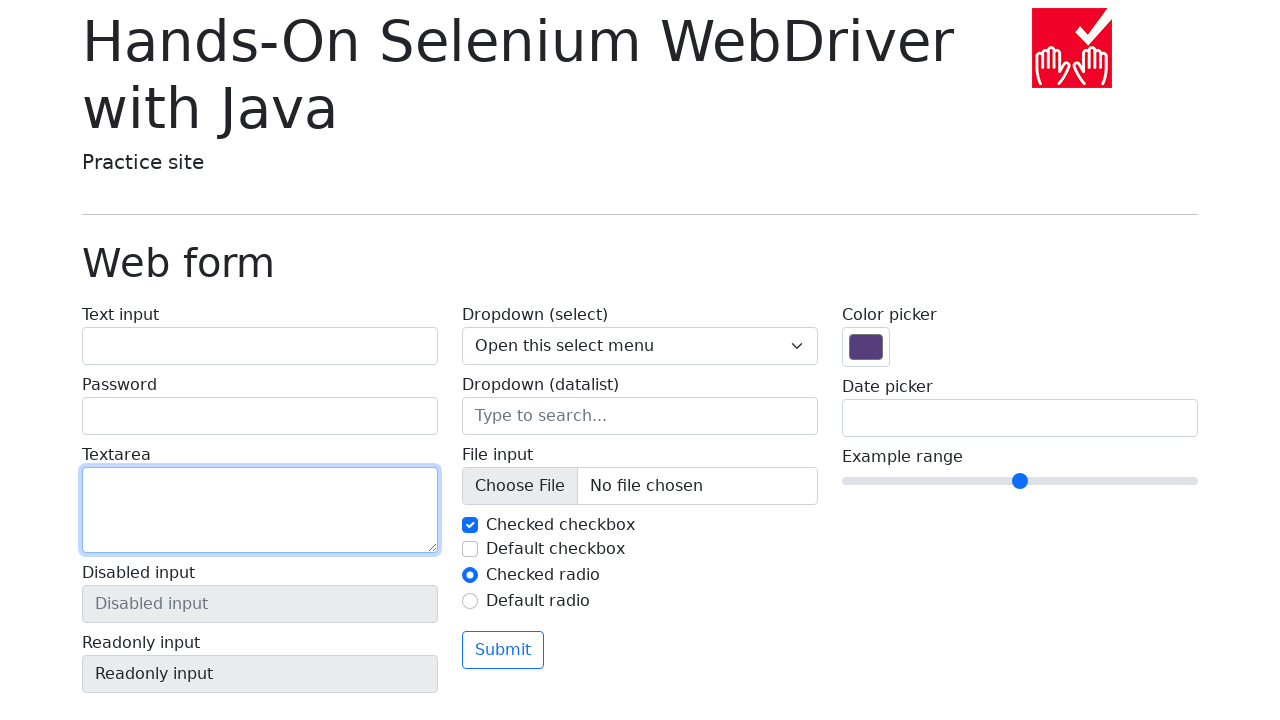